Navigates to Nike men's shoes page and scrolls through the entire product listing to load all content, then verifies product cards are displayed

Starting URL: https://www.nike.com/w/mens-shoes-nik1zy7ok

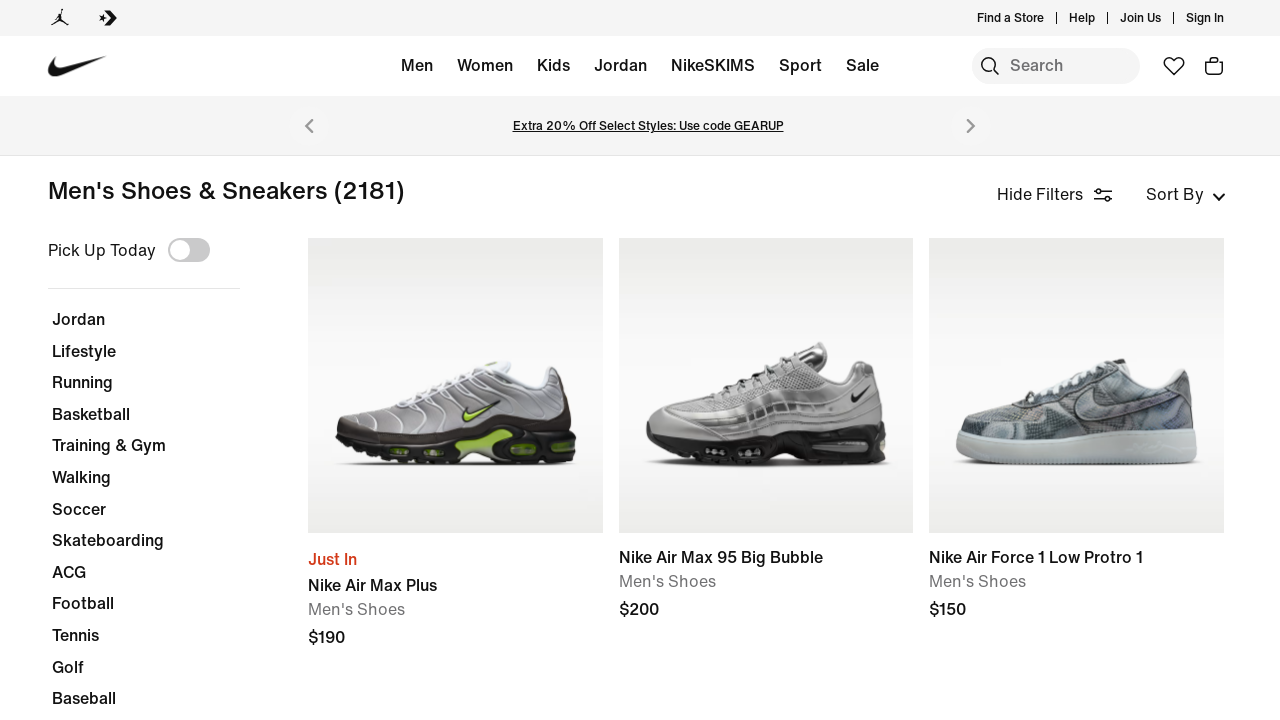

Navigated to Nike men's shoes page
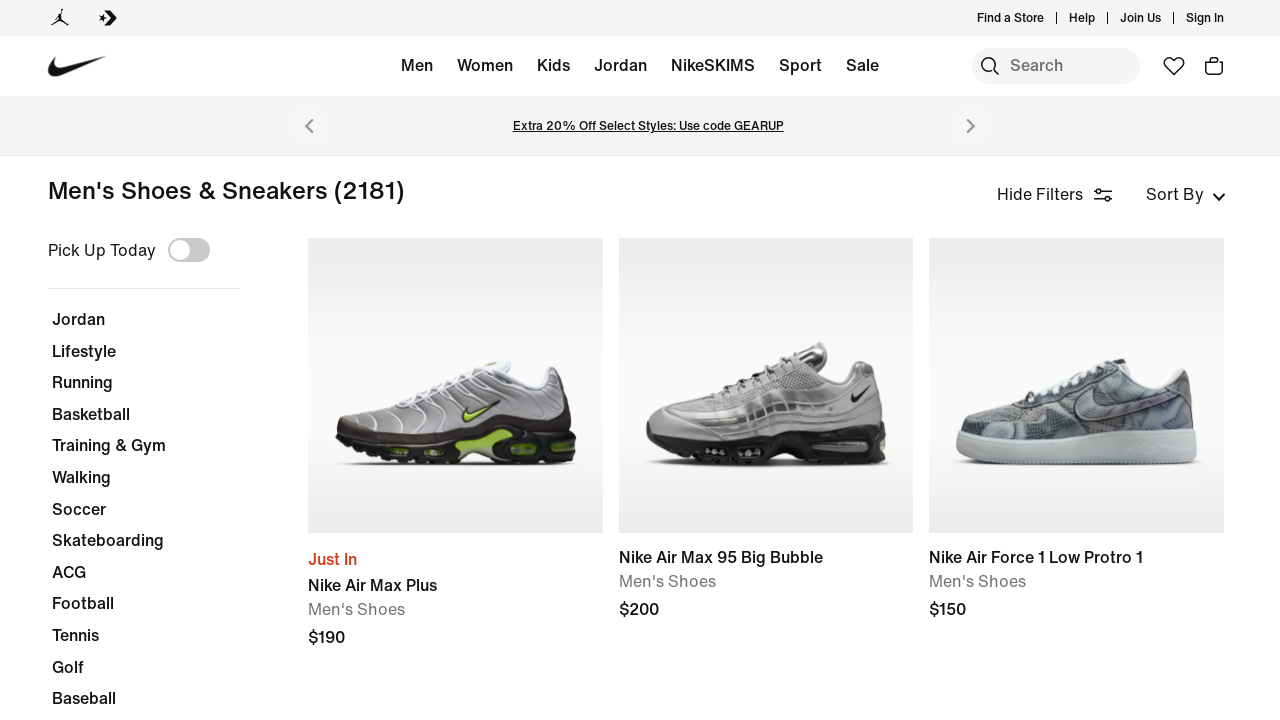

Retrieved initial page scroll height
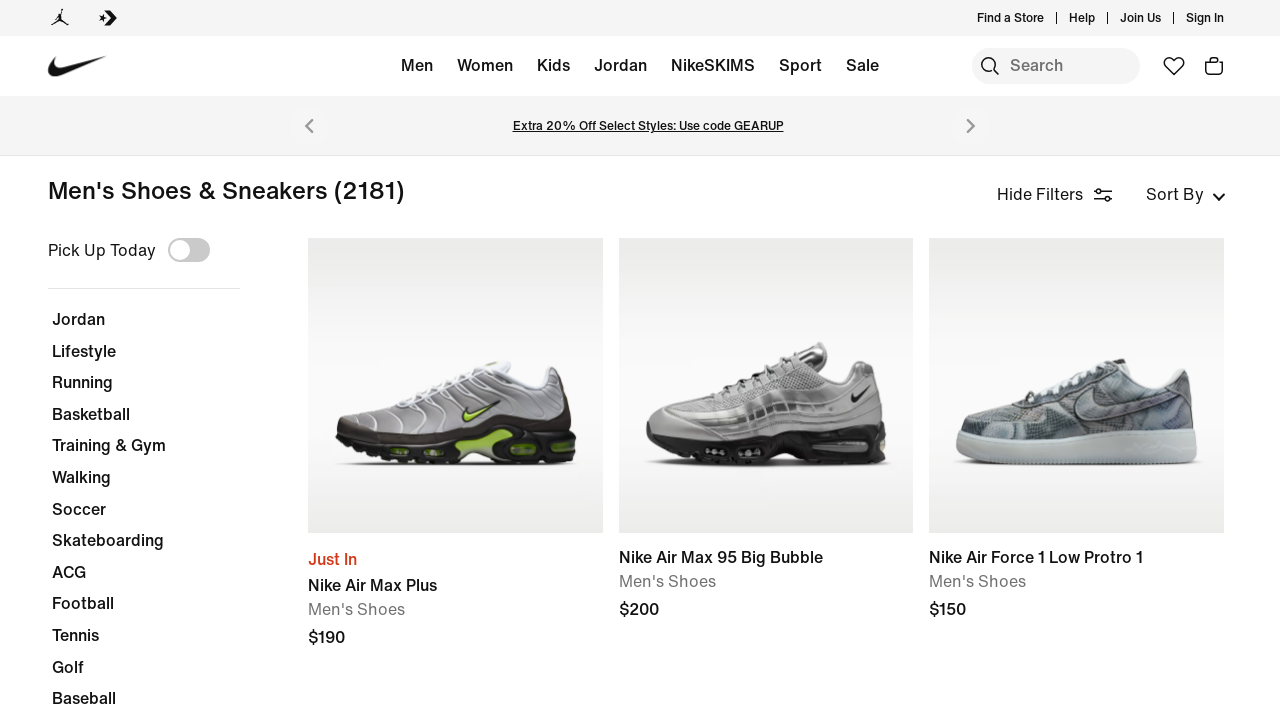

Scrolled to bottom of page
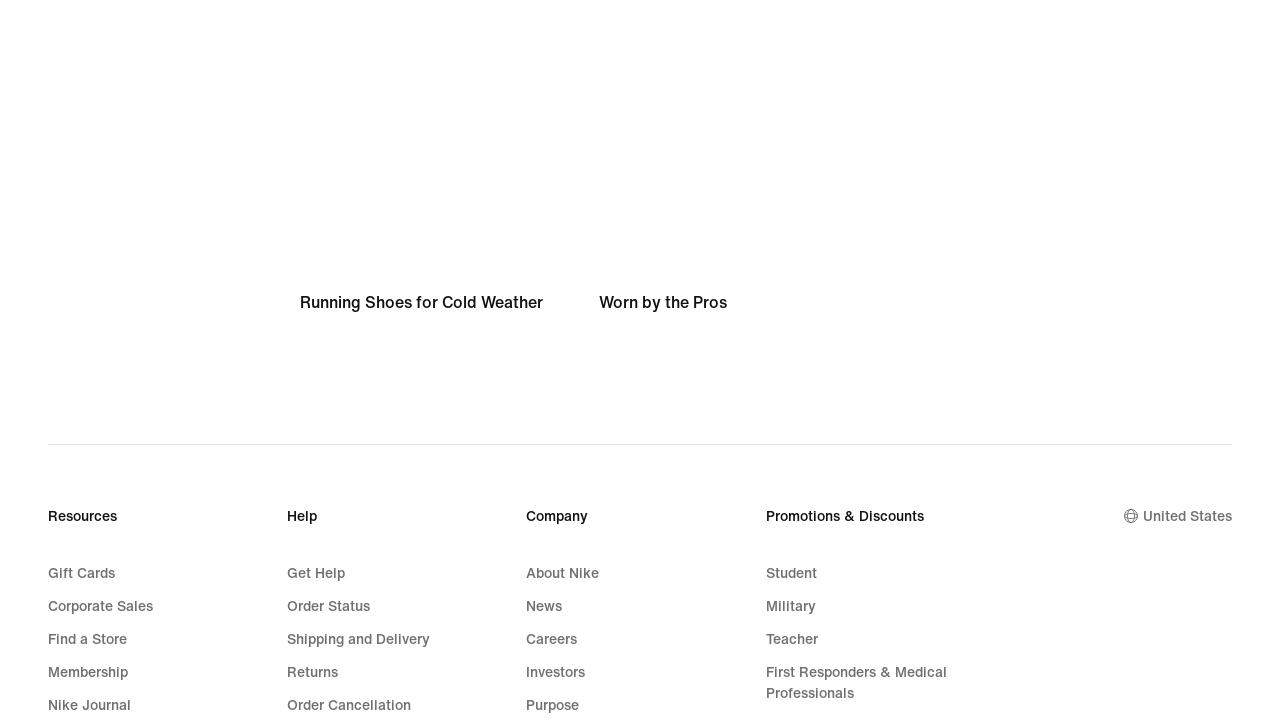

Waited 2 seconds for new content to load
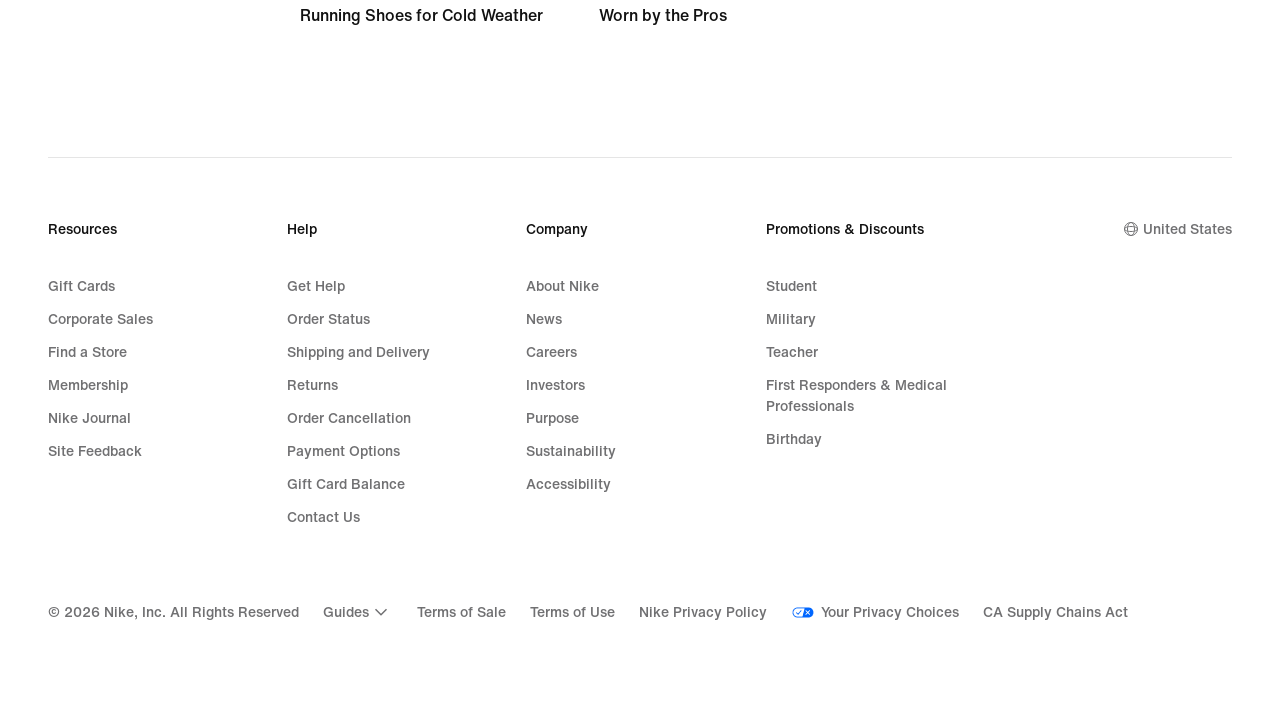

Retrieved updated page scroll height
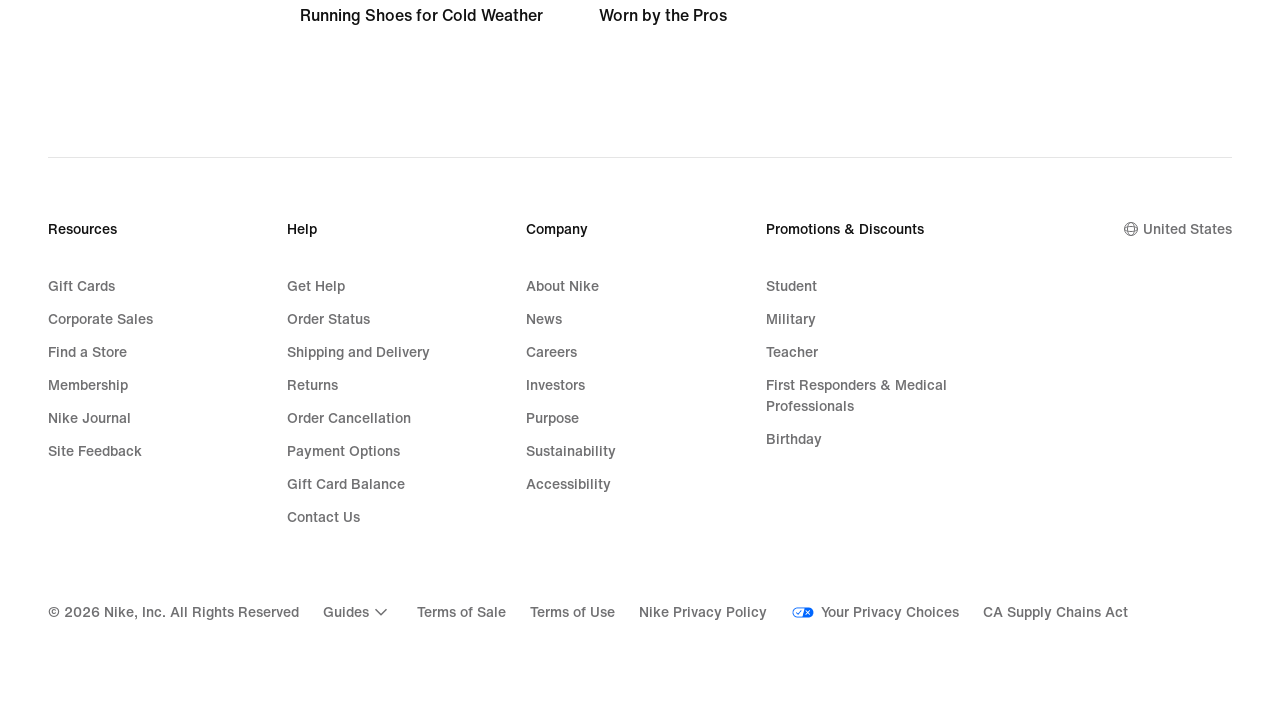

Scrolled to bottom of page
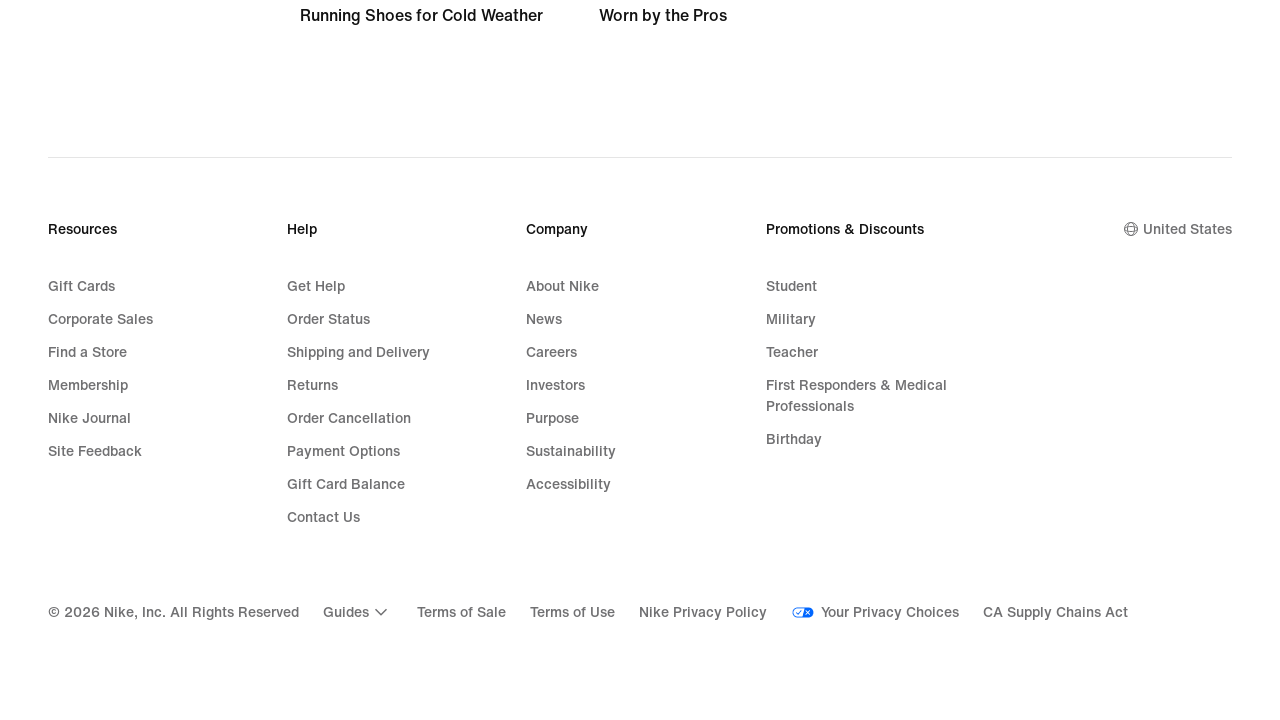

Waited 2 seconds for new content to load
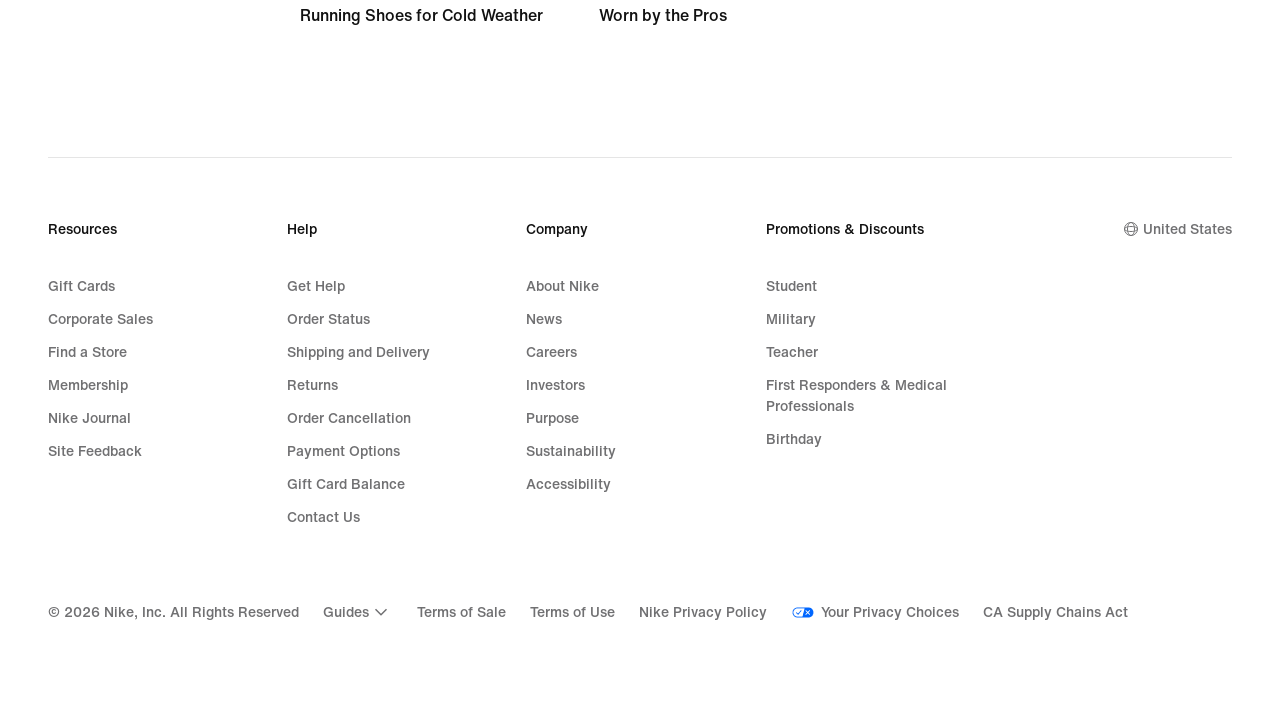

Retrieved updated page scroll height
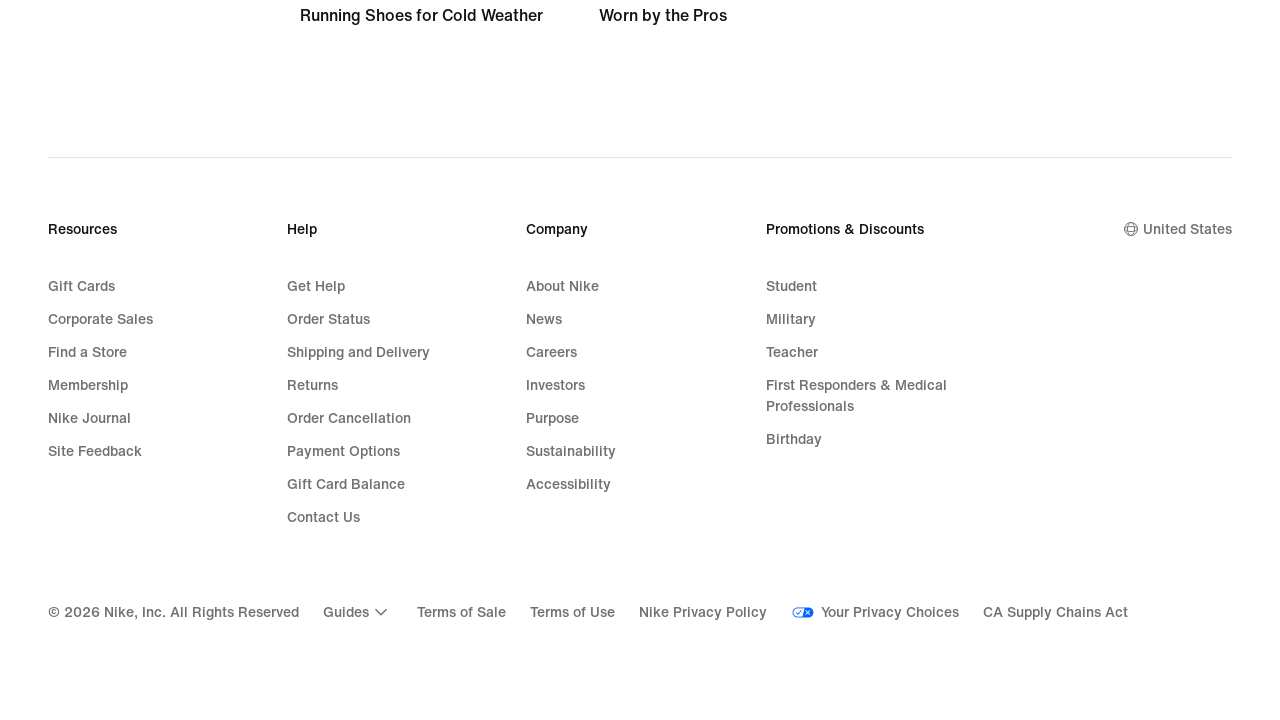

Infinite scroll completed - all products loaded
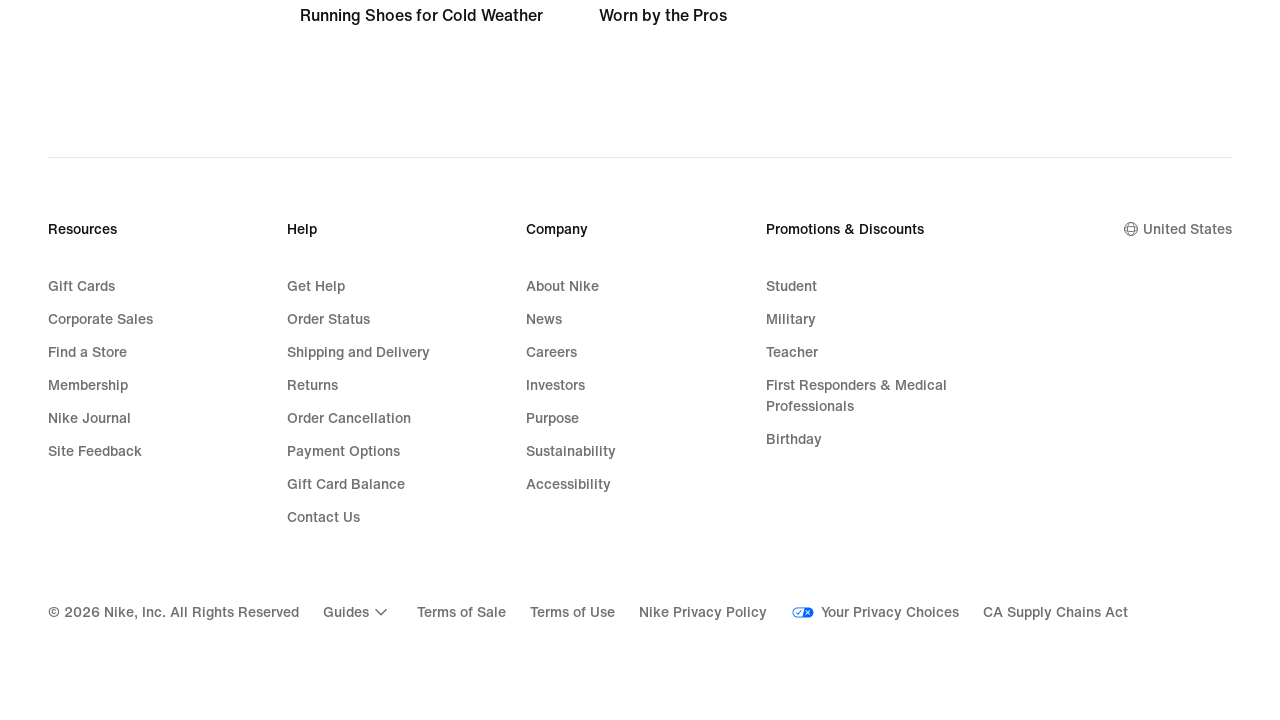

Verified product cards are displayed on the page
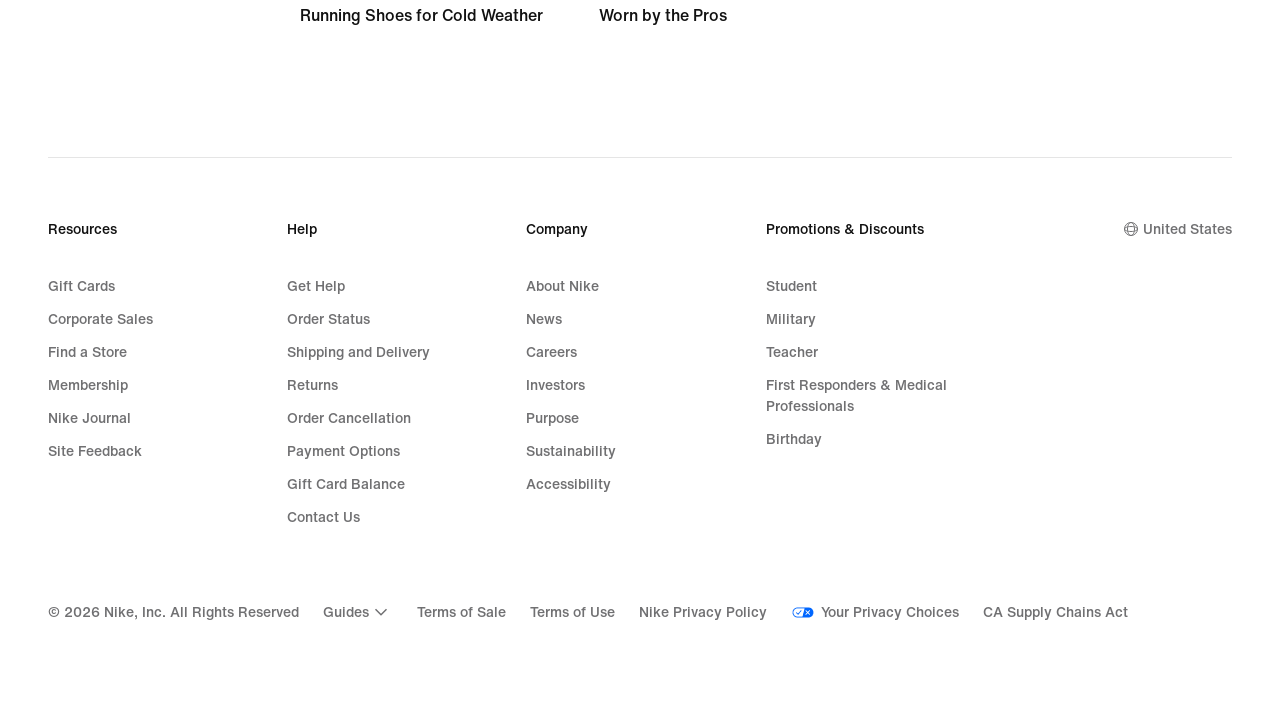

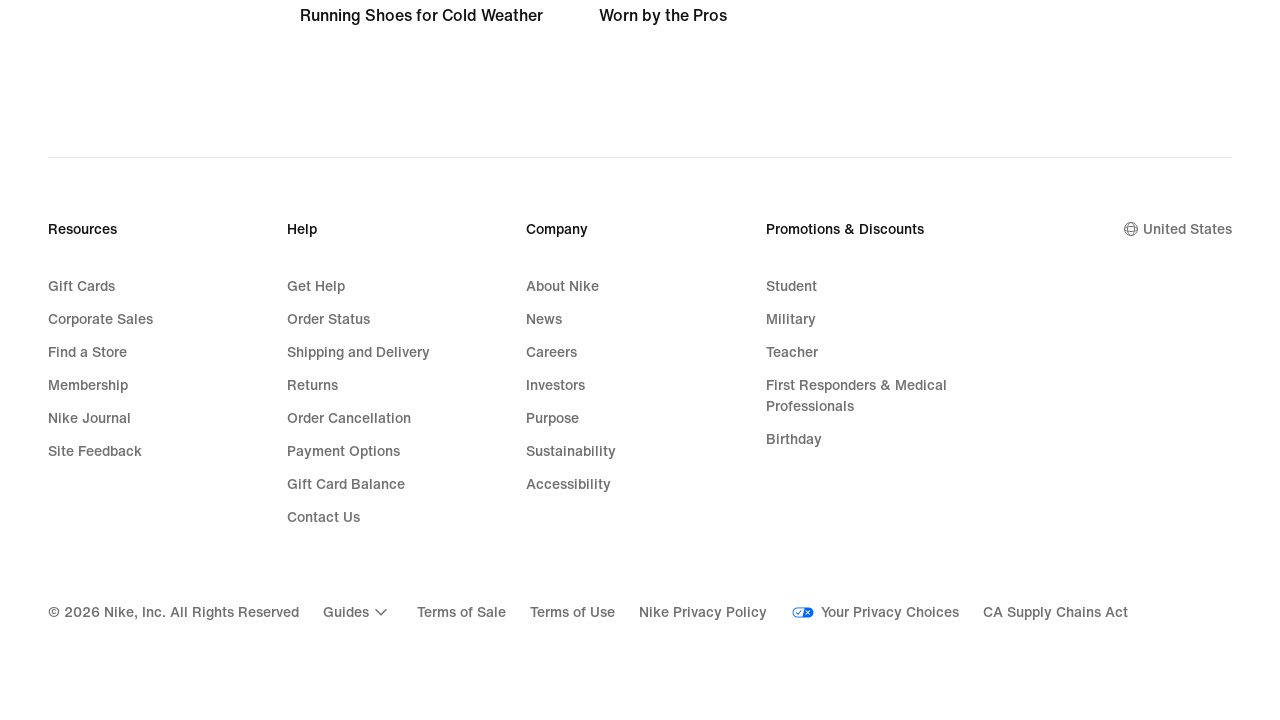